Tests the "Forgot password" link functionality on GitHub login page by clicking the link and verifying navigation to the password reset page

Starting URL: https://github.com/login

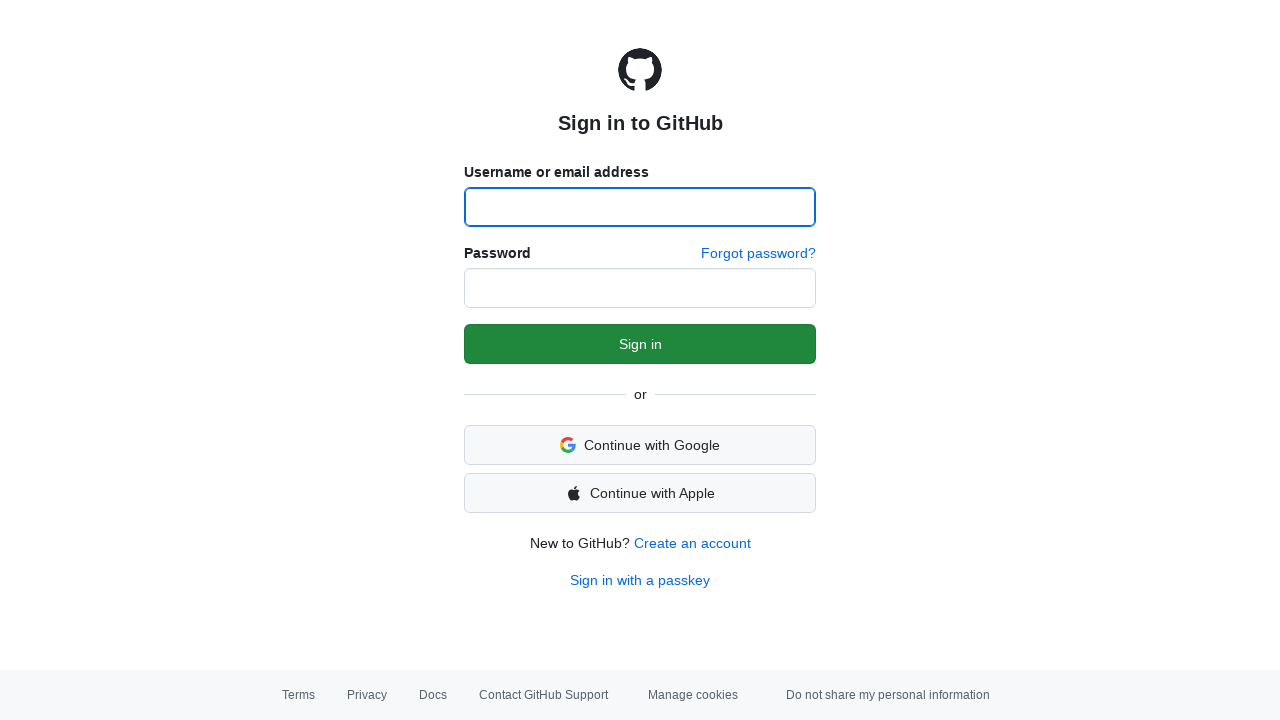

Clicked 'Forgot password' link on GitHub login page at (758, 254) on a:has-text('Forgot')
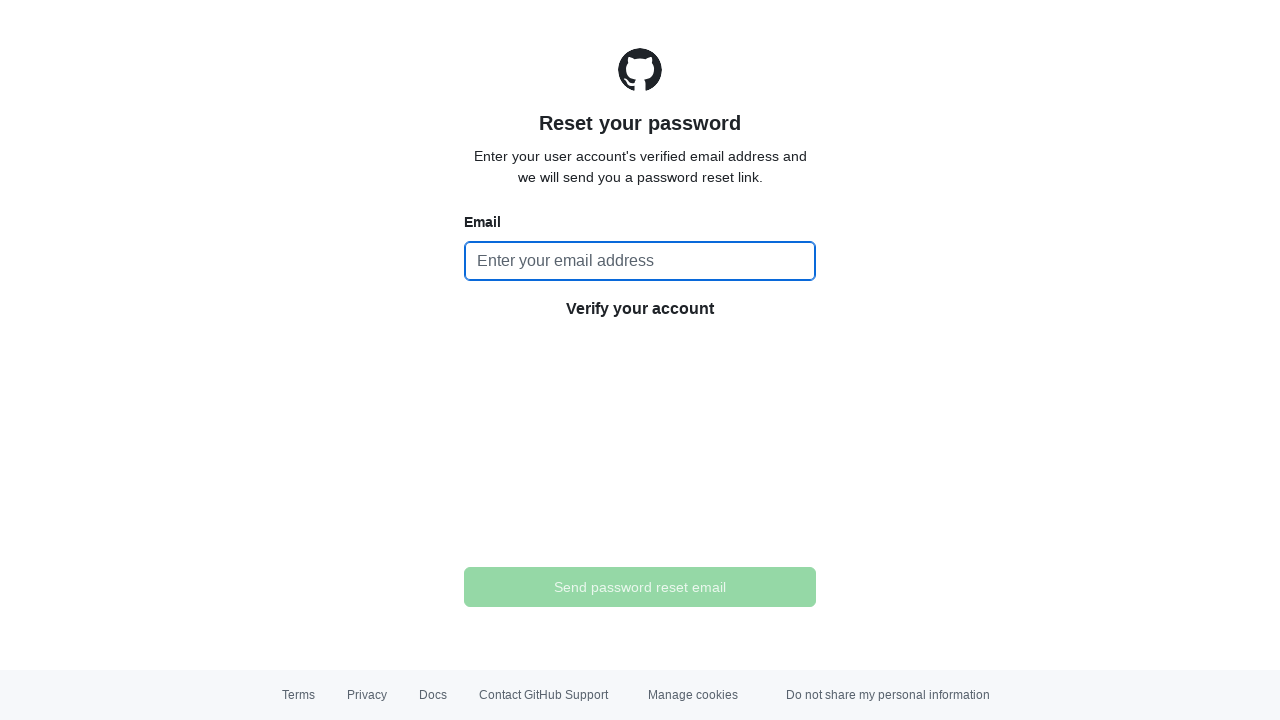

Navigated to password reset page at https://github.com/password_reset
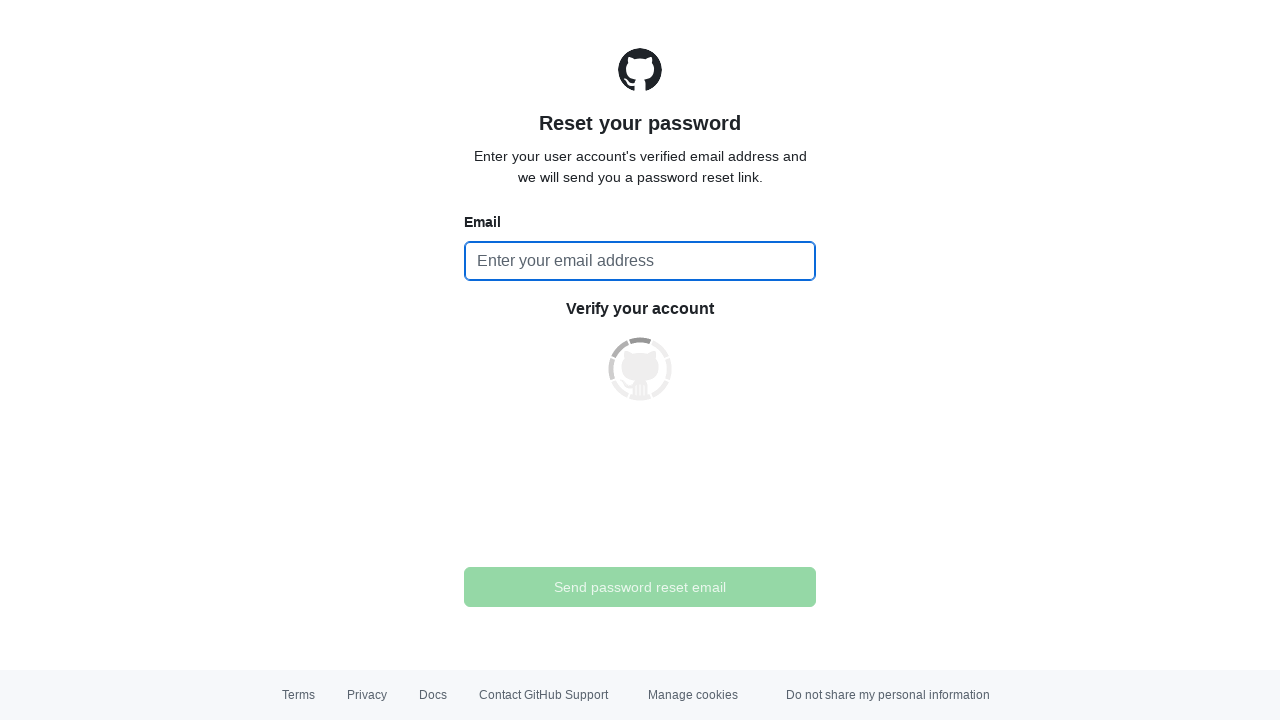

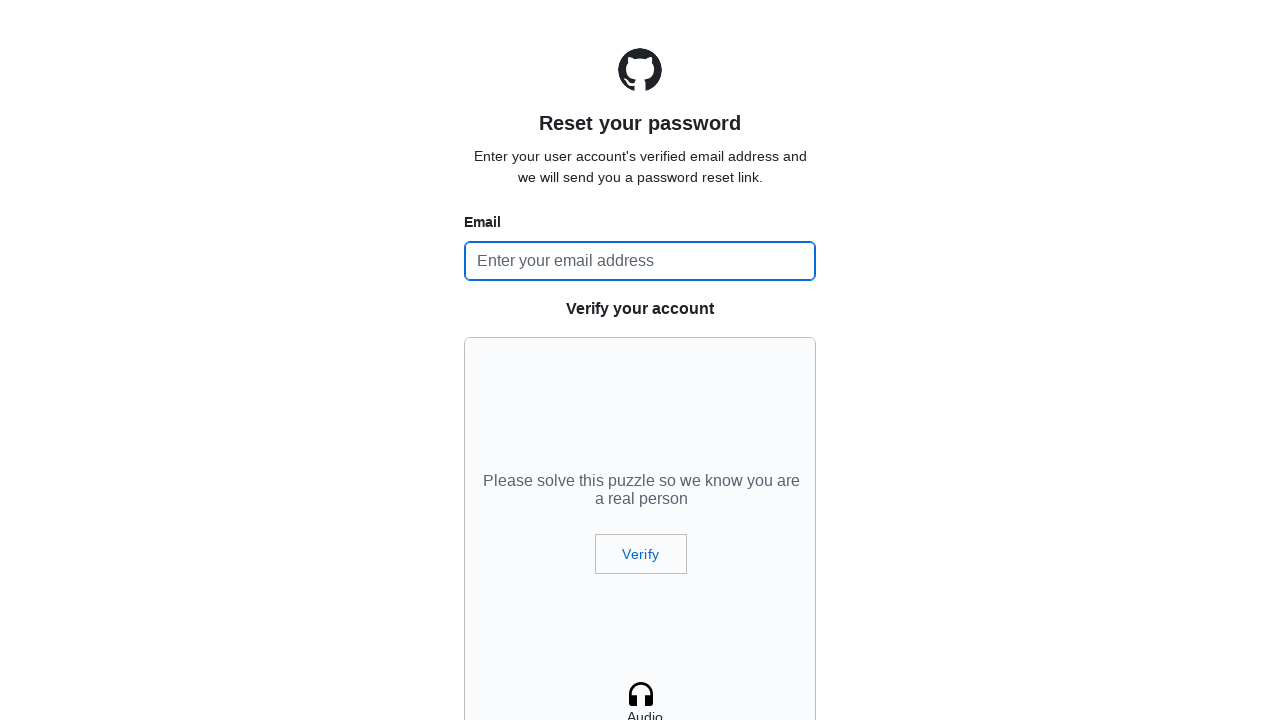